Tests the add/remove elements functionality by clicking the "Add Element" button to add a new element, then clicking the newly added "Delete" button to remove it.

Starting URL: https://the-internet.herokuapp.com/add_remove_elements/

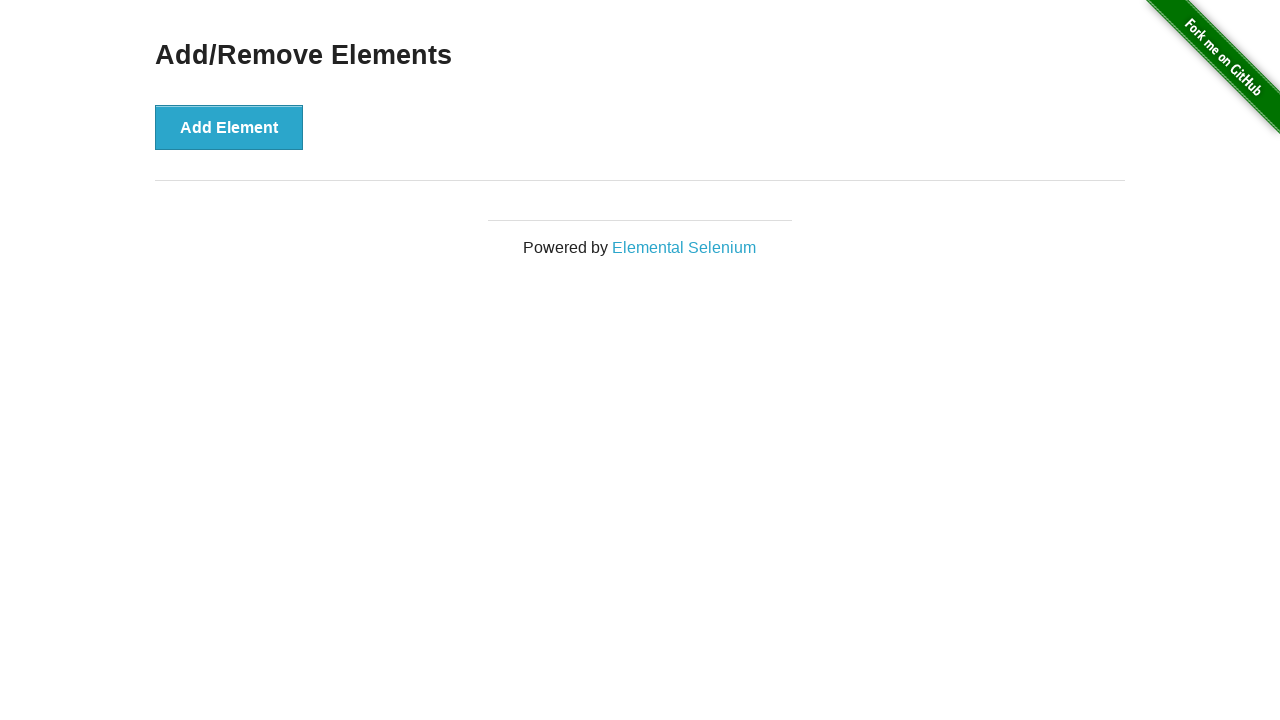

Clicked the 'Add Element' button to add a new element at (229, 127) on xpath=//button[text()='Add Element']
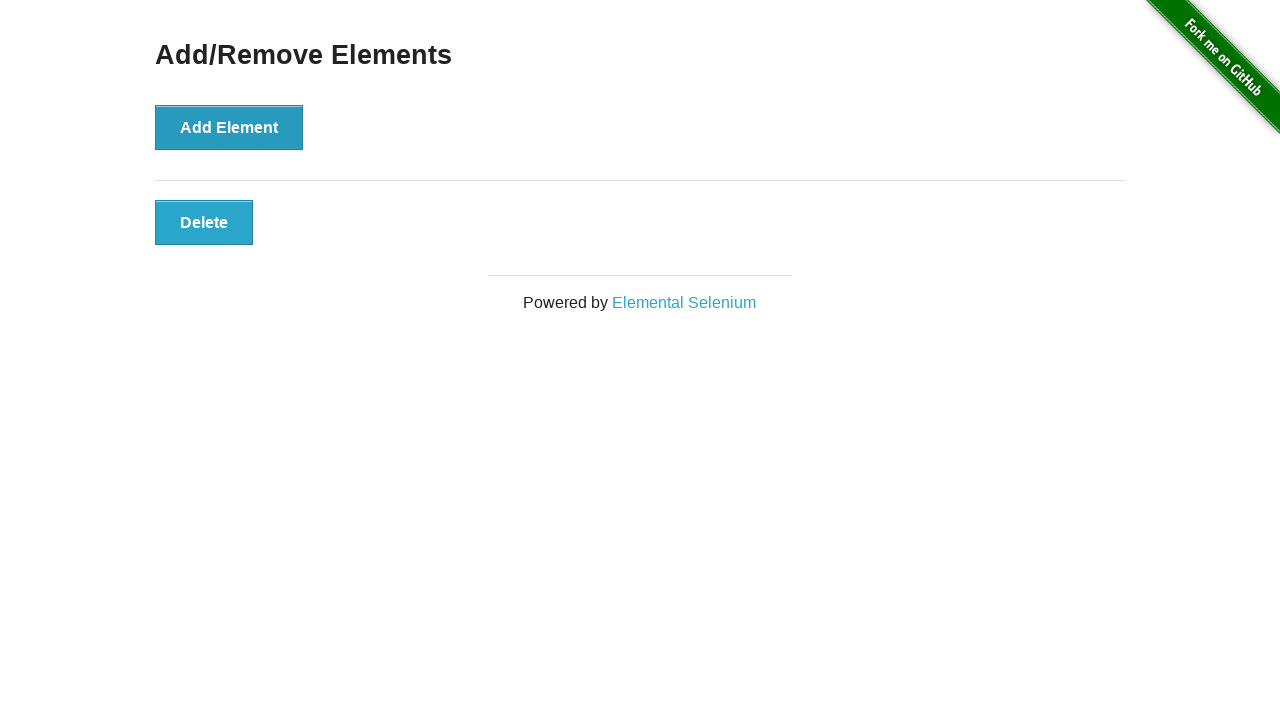

Clicked the newly added 'Delete' button to remove the element at (204, 222) on xpath=//button[@class='added-manually']
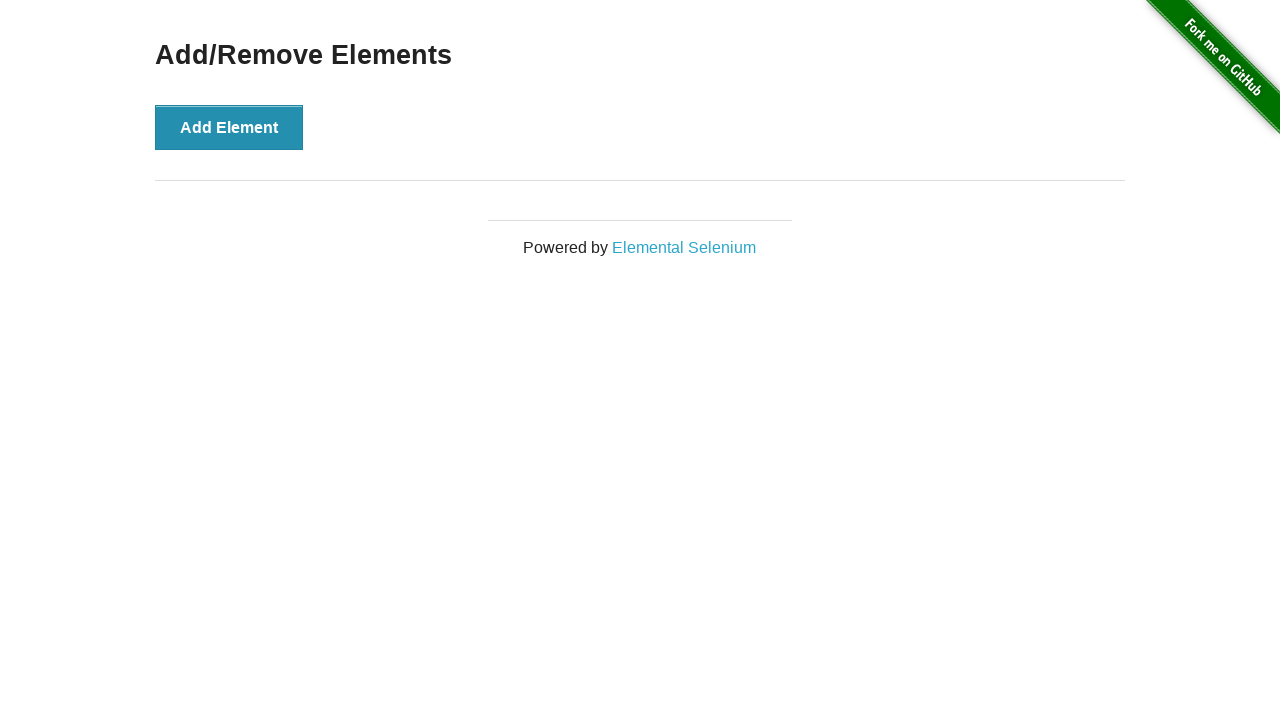

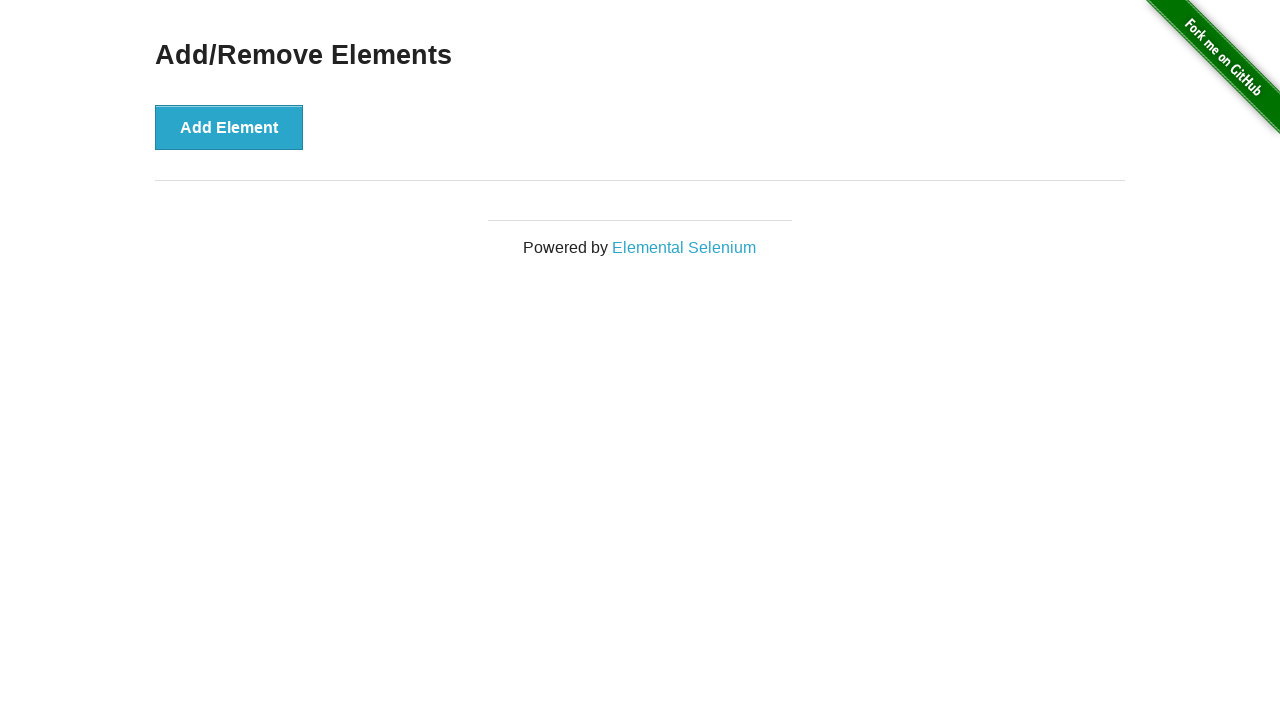